Double-clicks on the reserve year element

Starting URL: http://example.selenium.jp/reserveApp/

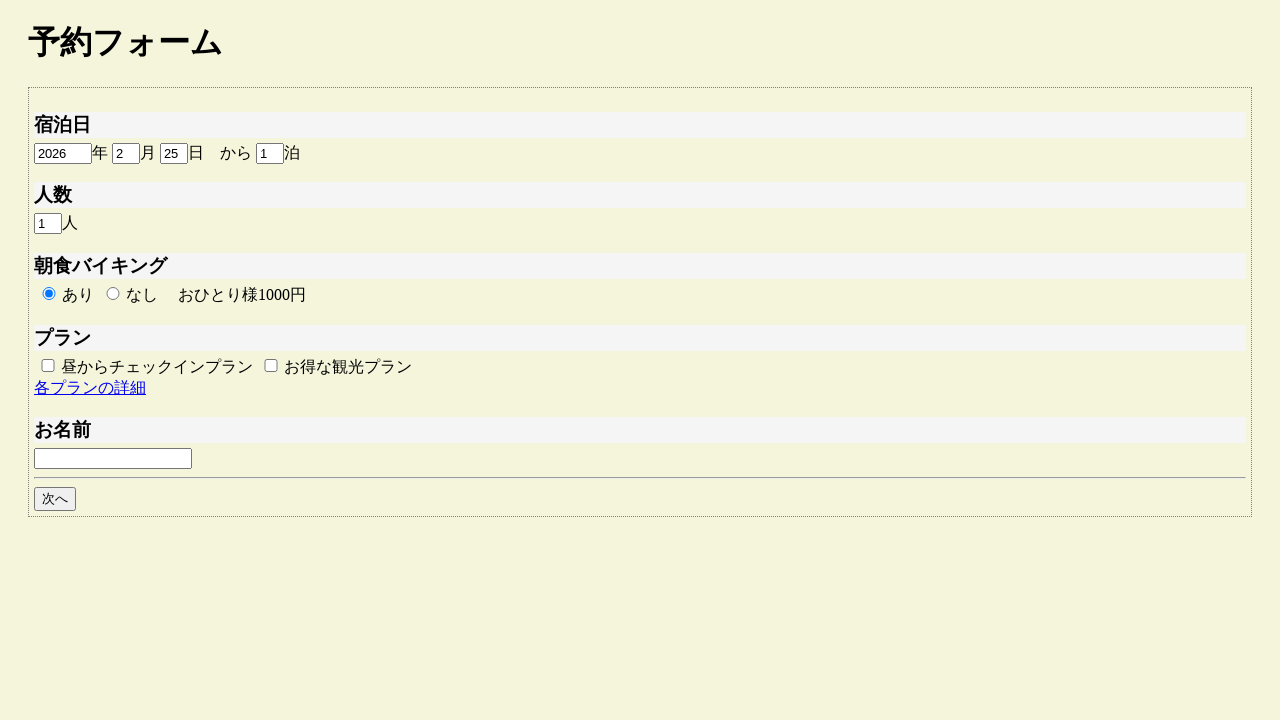

Navigated to reserve app URL
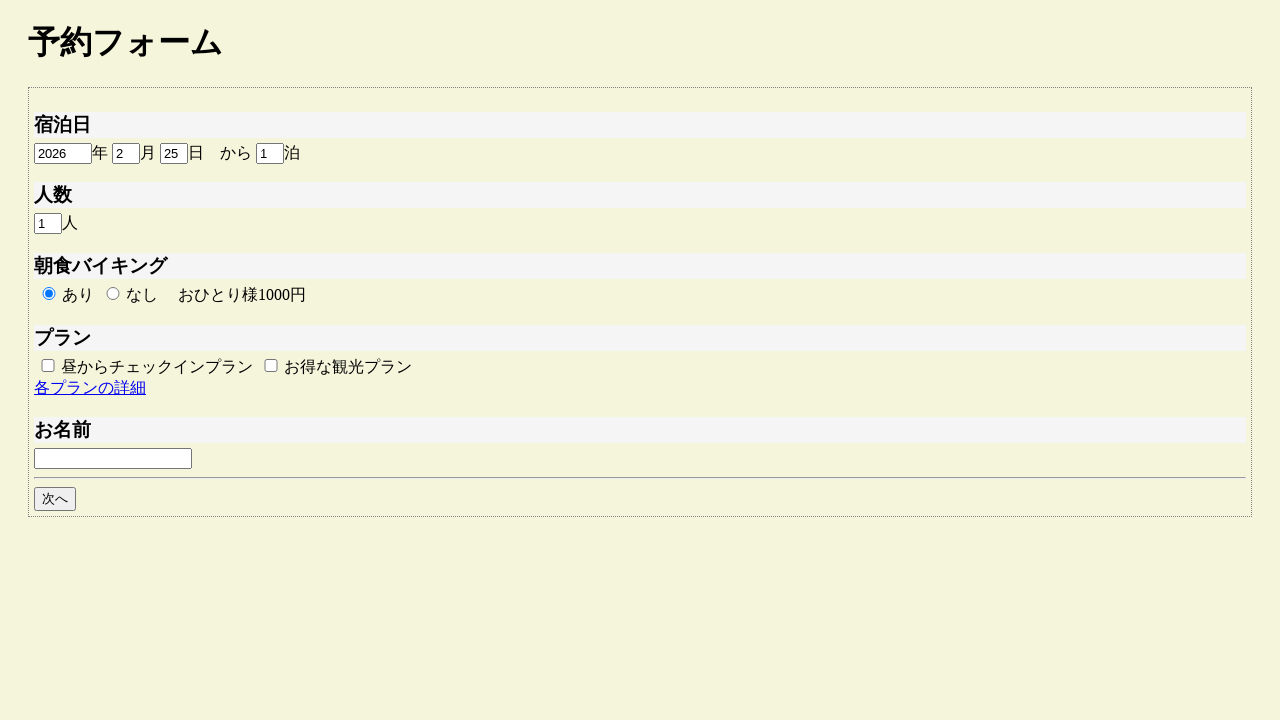

Double-clicked on the reserve year element at (63, 153) on #reserve_year
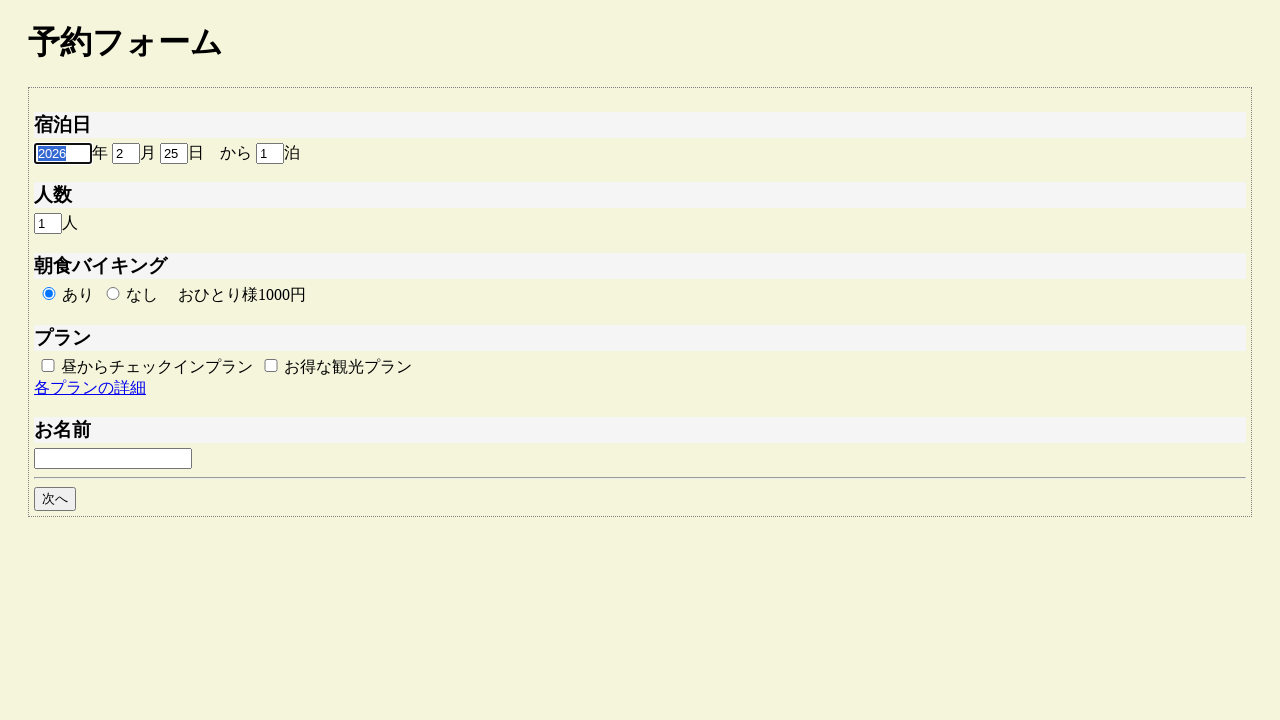

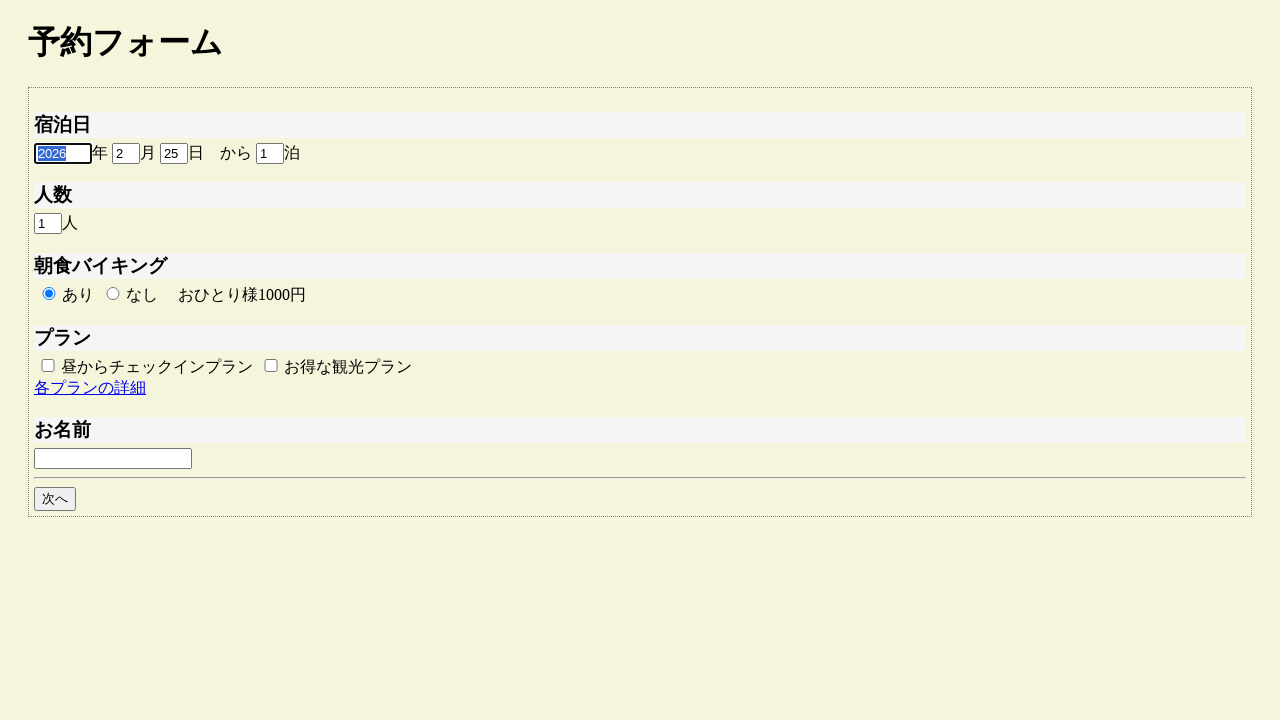